Tests selecting all items from a grid layout by switching to the grid tab and clicking each grid cell.

Starting URL: https://demoqa.com/selectable

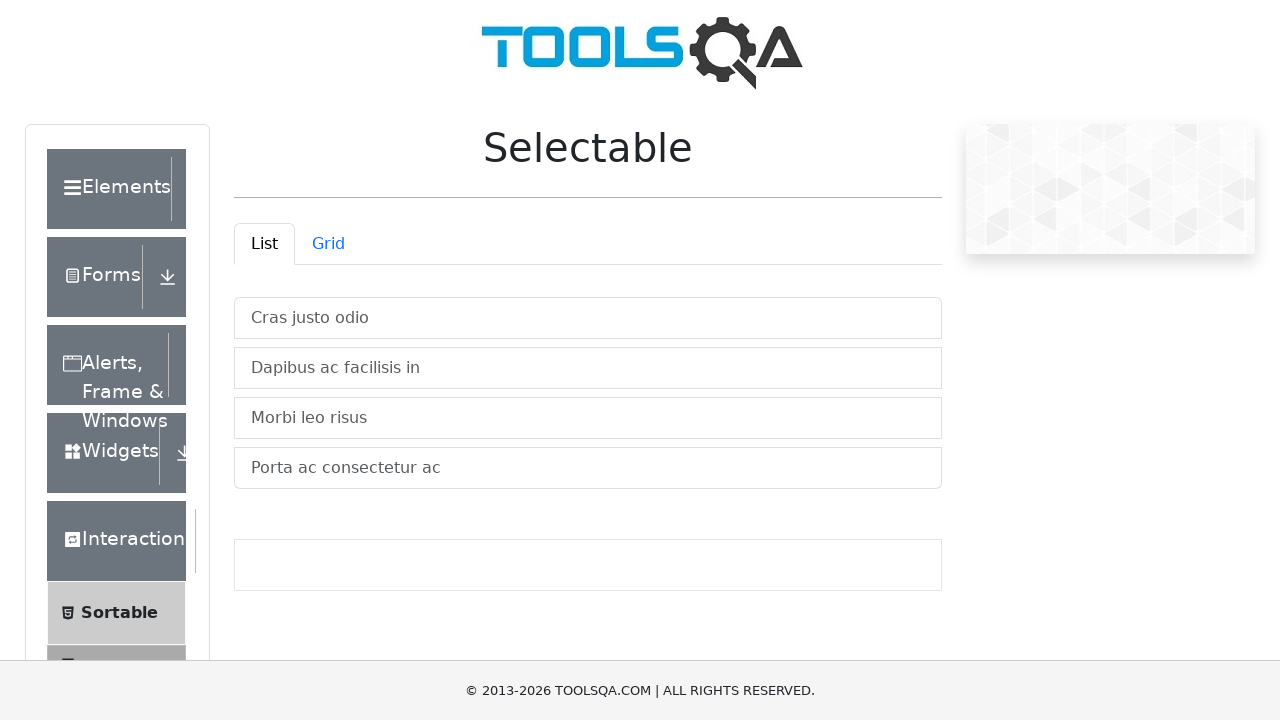

Clicked grid tab to switch to grid layout at (328, 244) on #demo-tab-grid
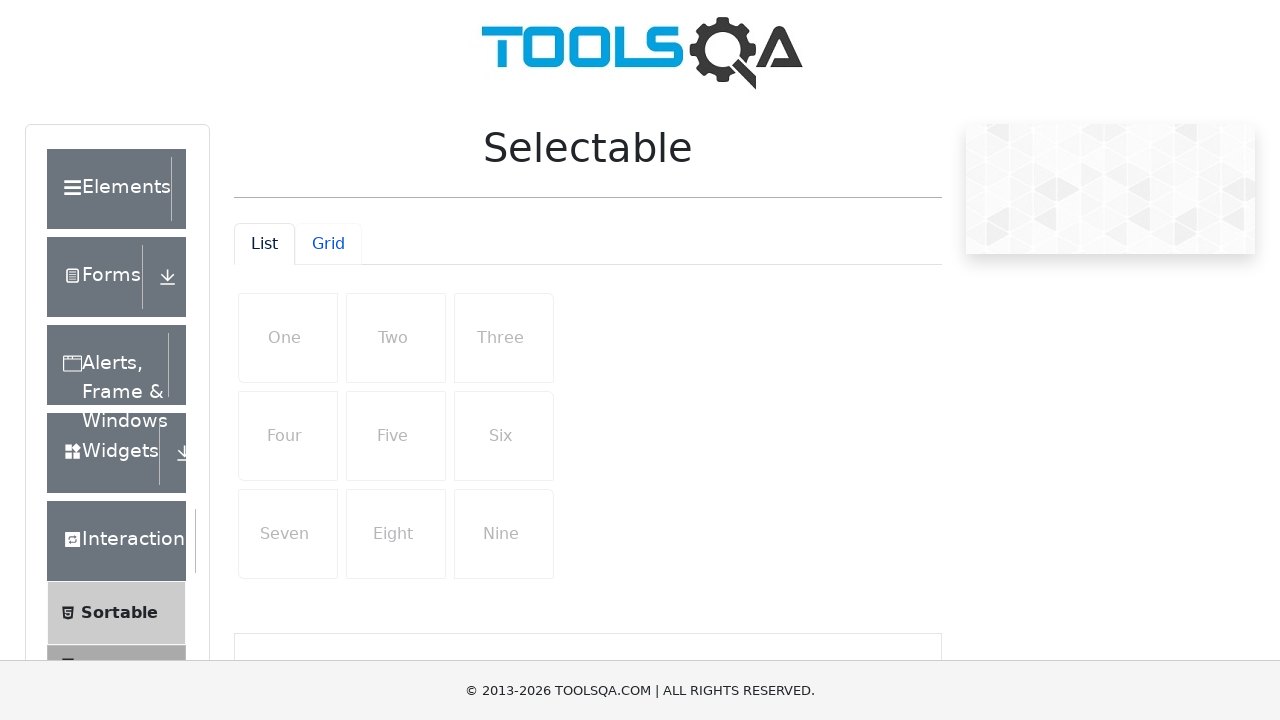

Grid container loaded and became visible
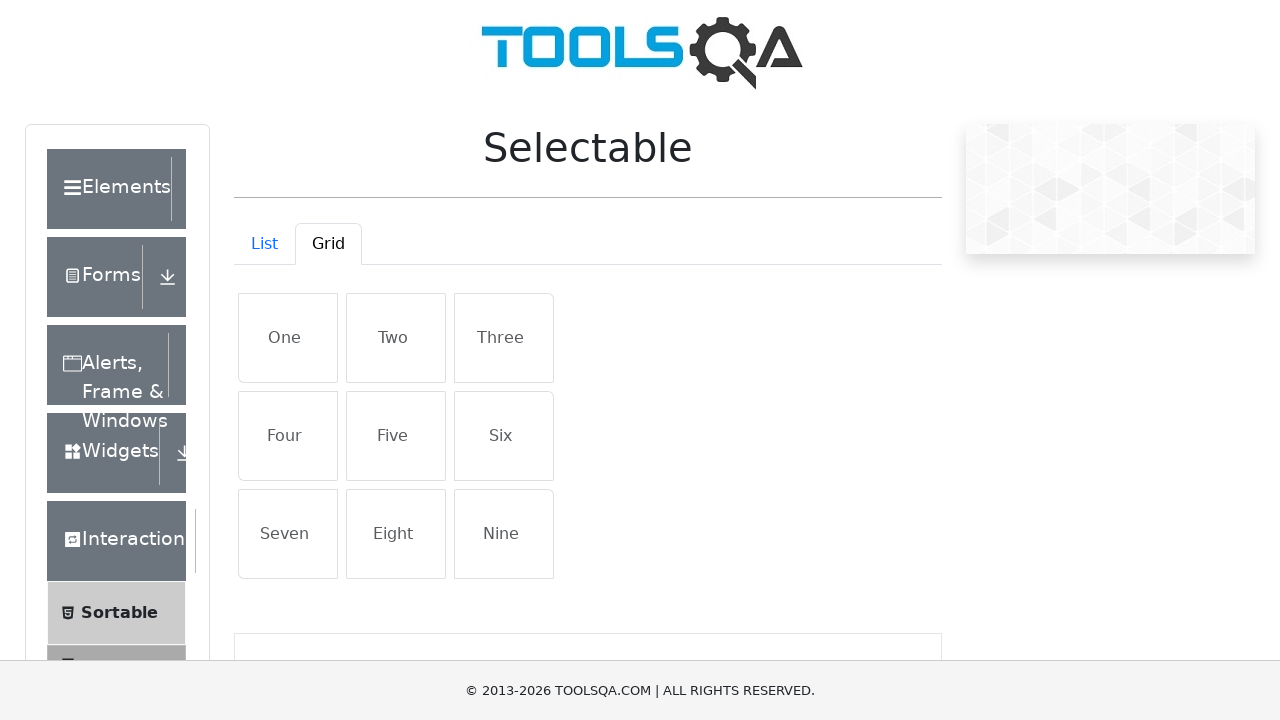

Retrieved all grid items from the grid container
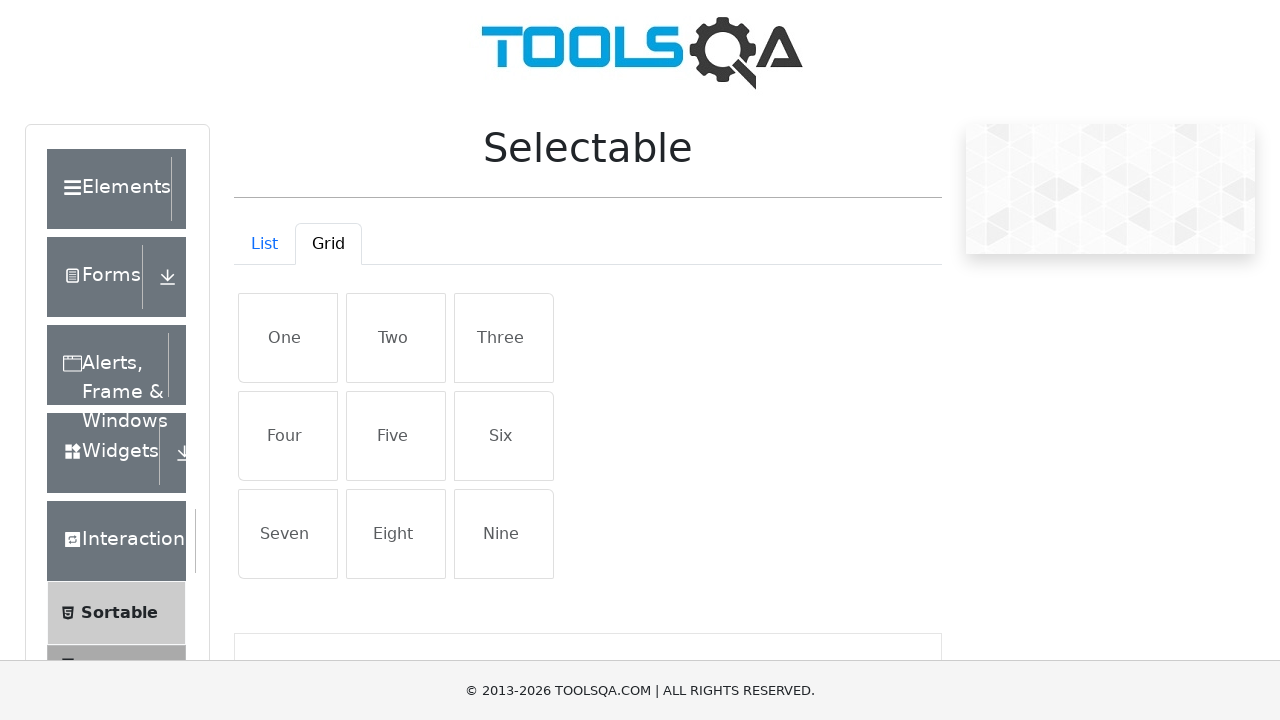

Clicked a grid cell to select it at (288, 338) on #gridContainer li >> nth=0
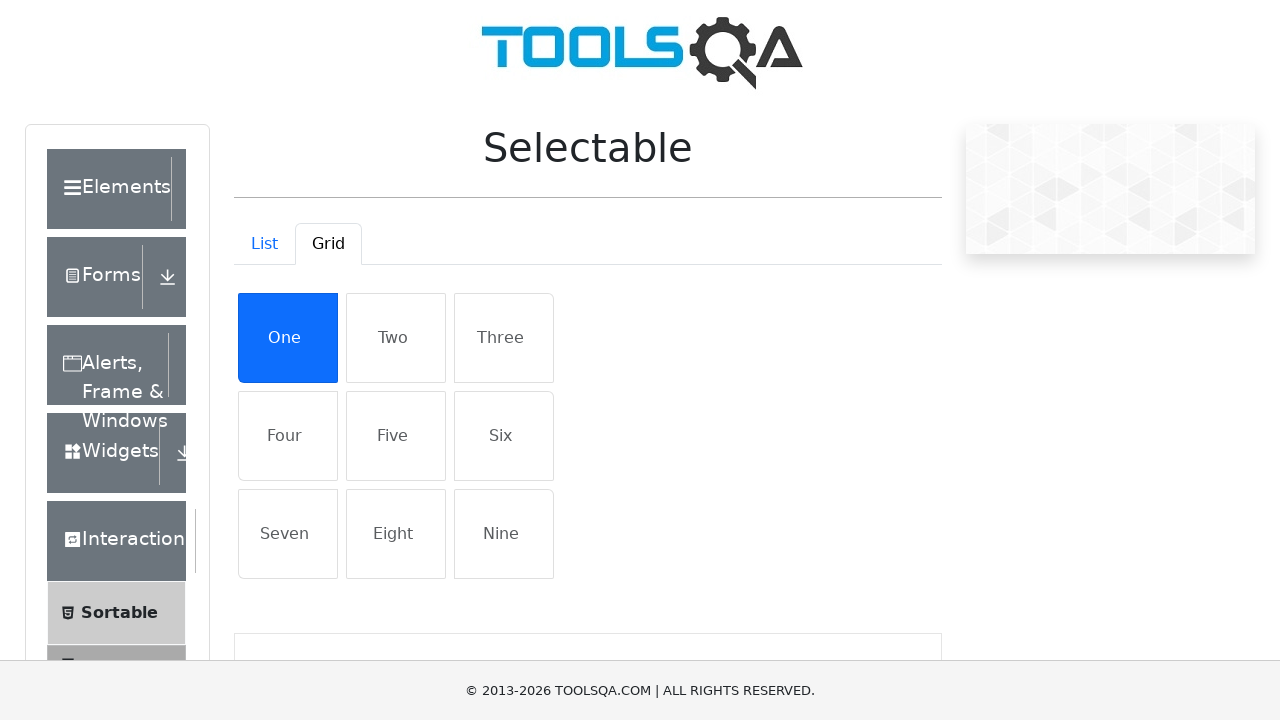

Verified grid cell is selected by confirming 'active' class is present
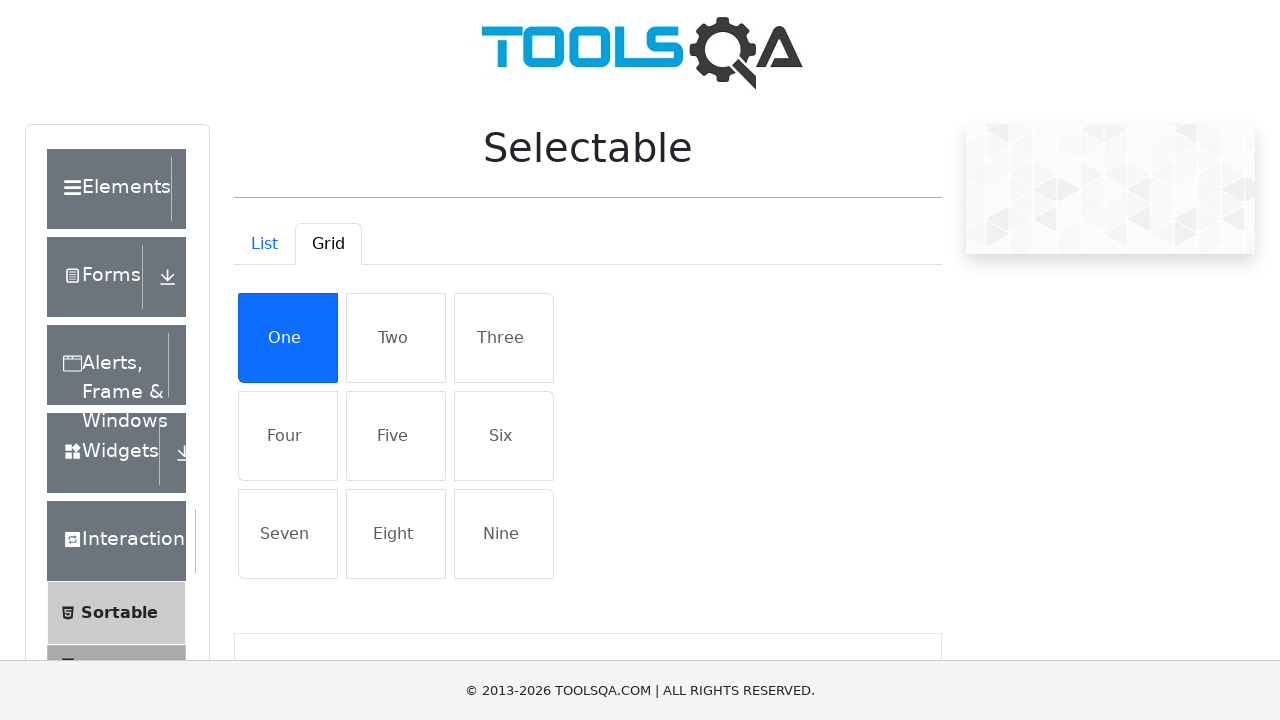

Clicked a grid cell to select it at (396, 338) on #gridContainer li >> nth=1
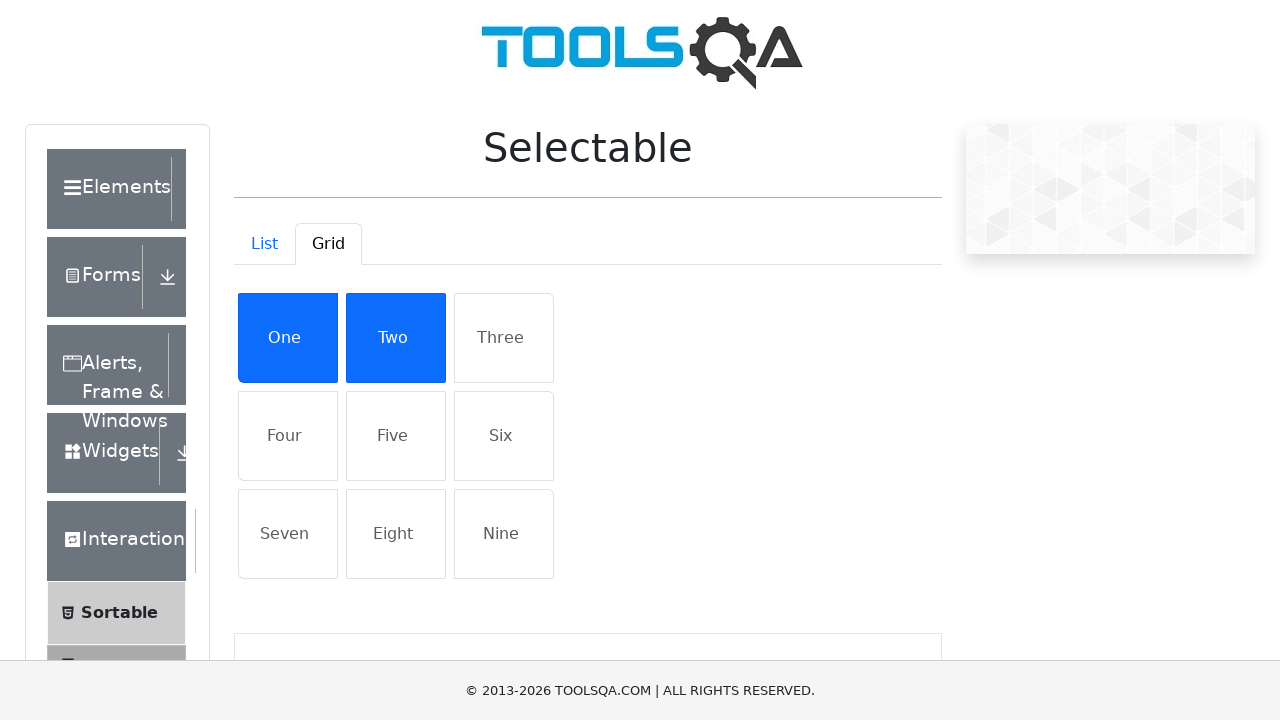

Verified grid cell is selected by confirming 'active' class is present
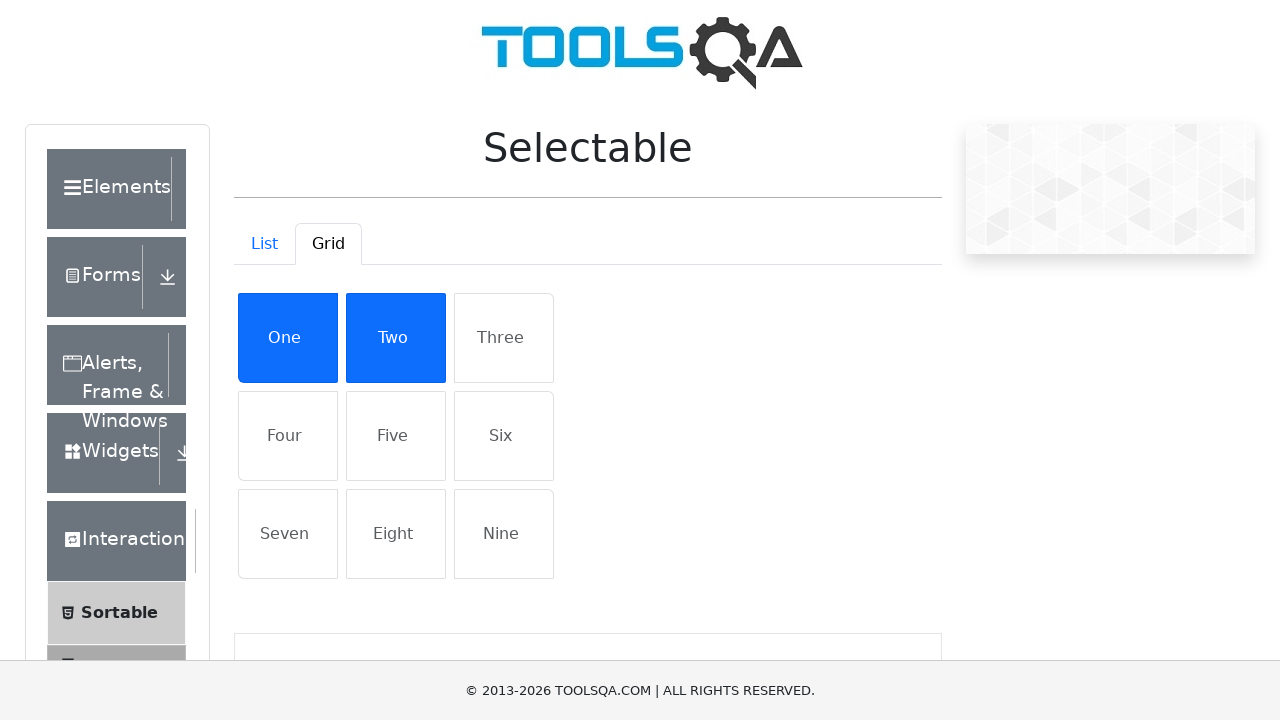

Clicked a grid cell to select it at (504, 338) on #gridContainer li >> nth=2
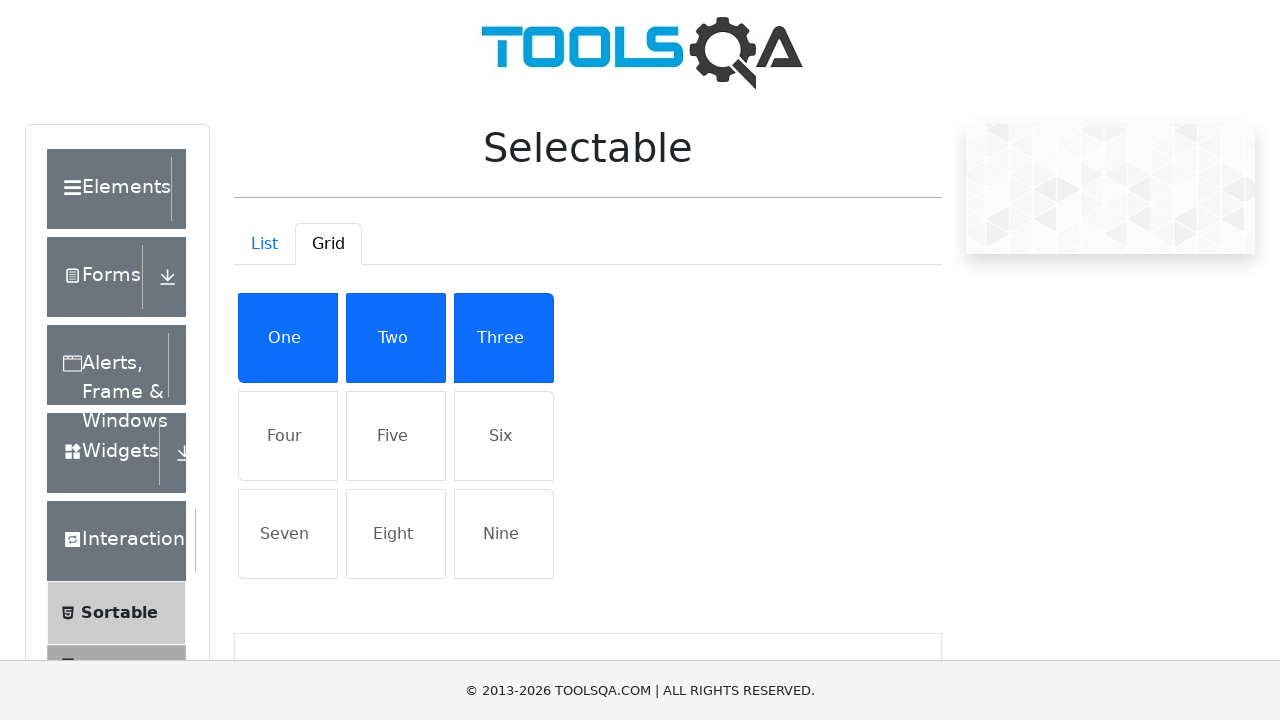

Verified grid cell is selected by confirming 'active' class is present
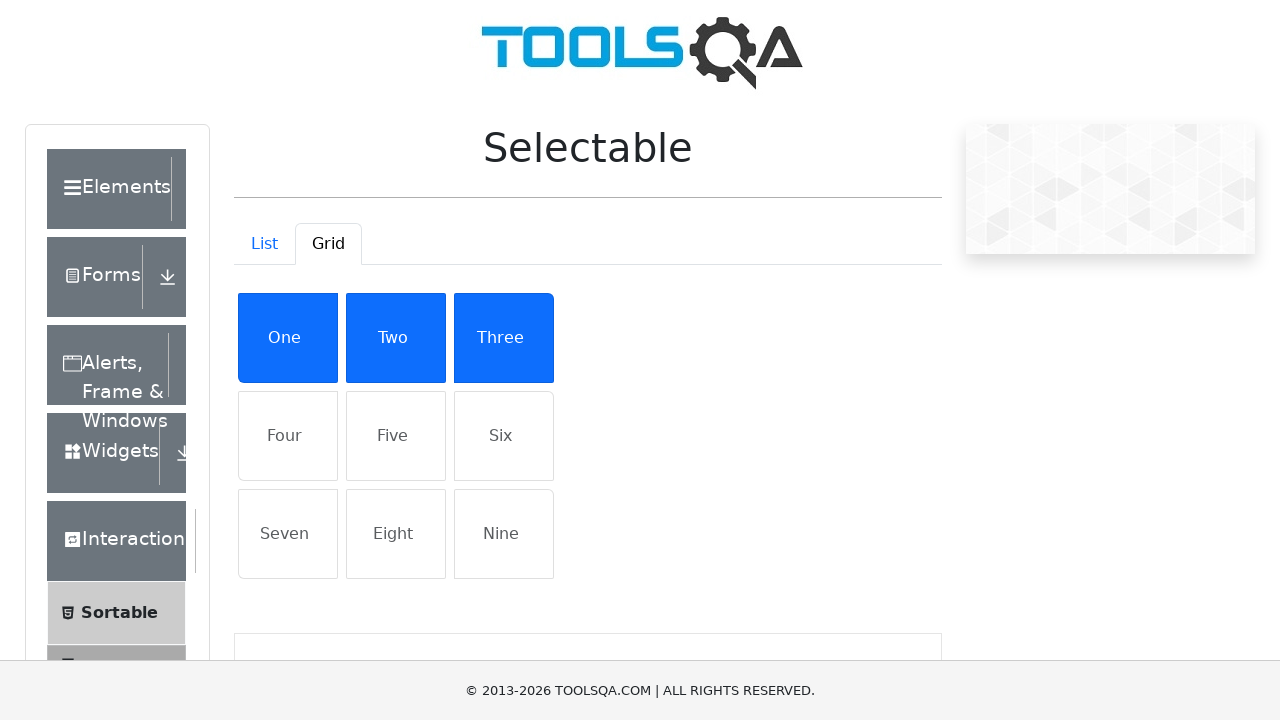

Clicked a grid cell to select it at (288, 436) on #gridContainer li >> nth=3
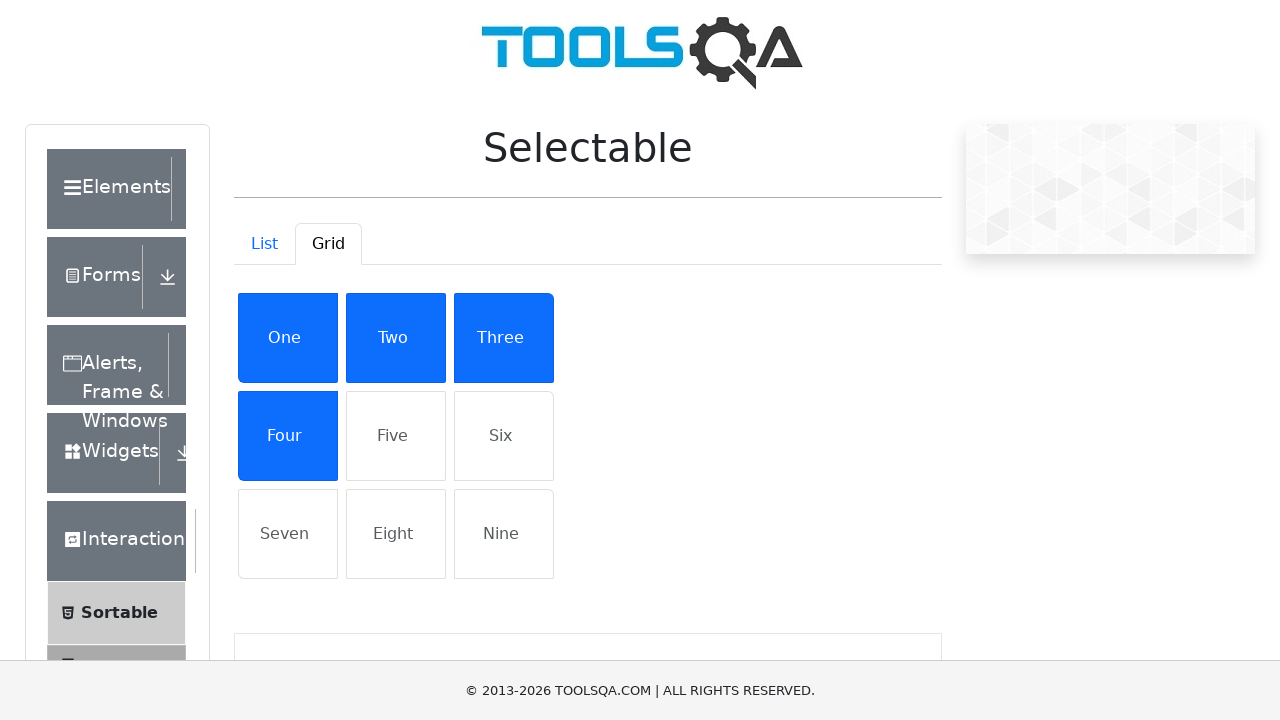

Verified grid cell is selected by confirming 'active' class is present
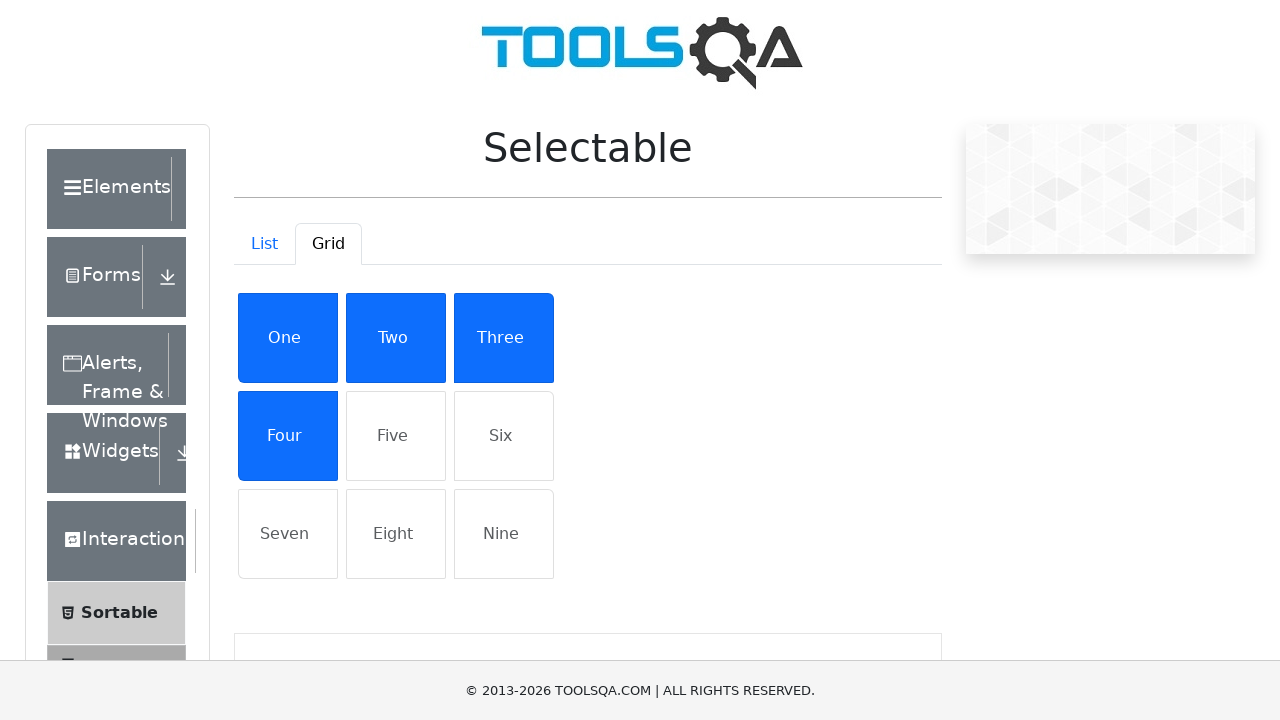

Clicked a grid cell to select it at (396, 436) on #gridContainer li >> nth=4
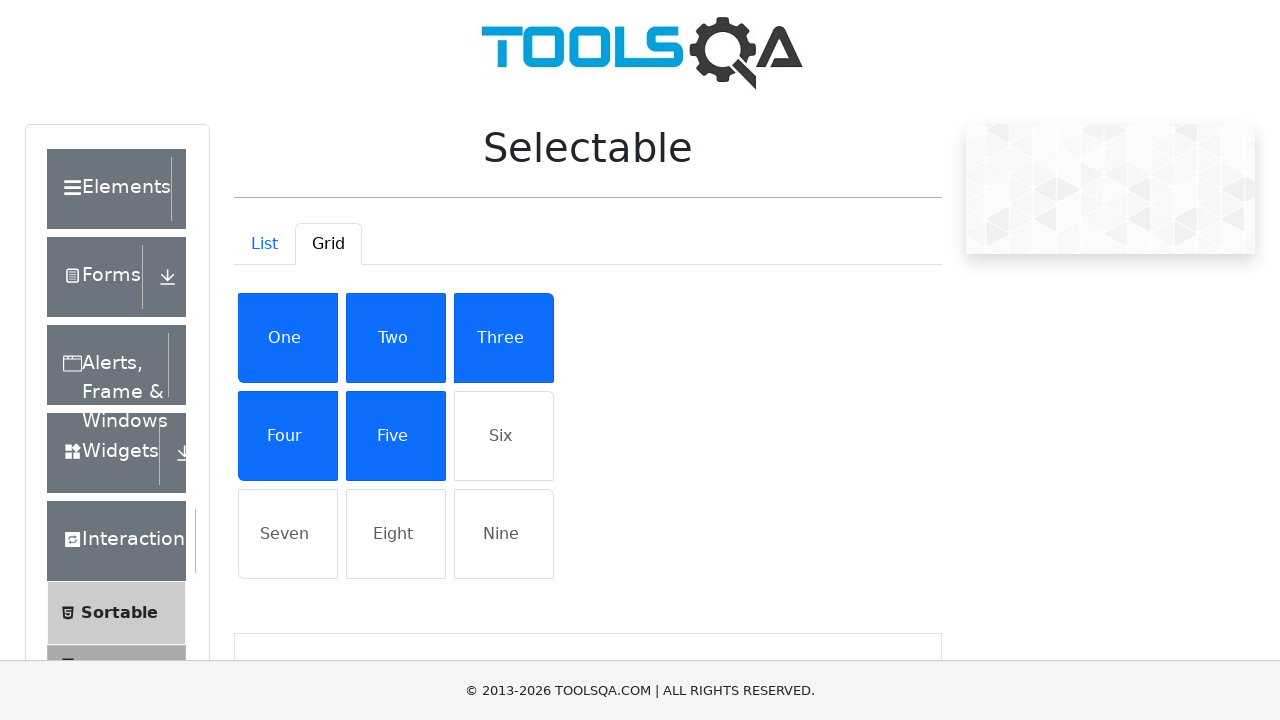

Verified grid cell is selected by confirming 'active' class is present
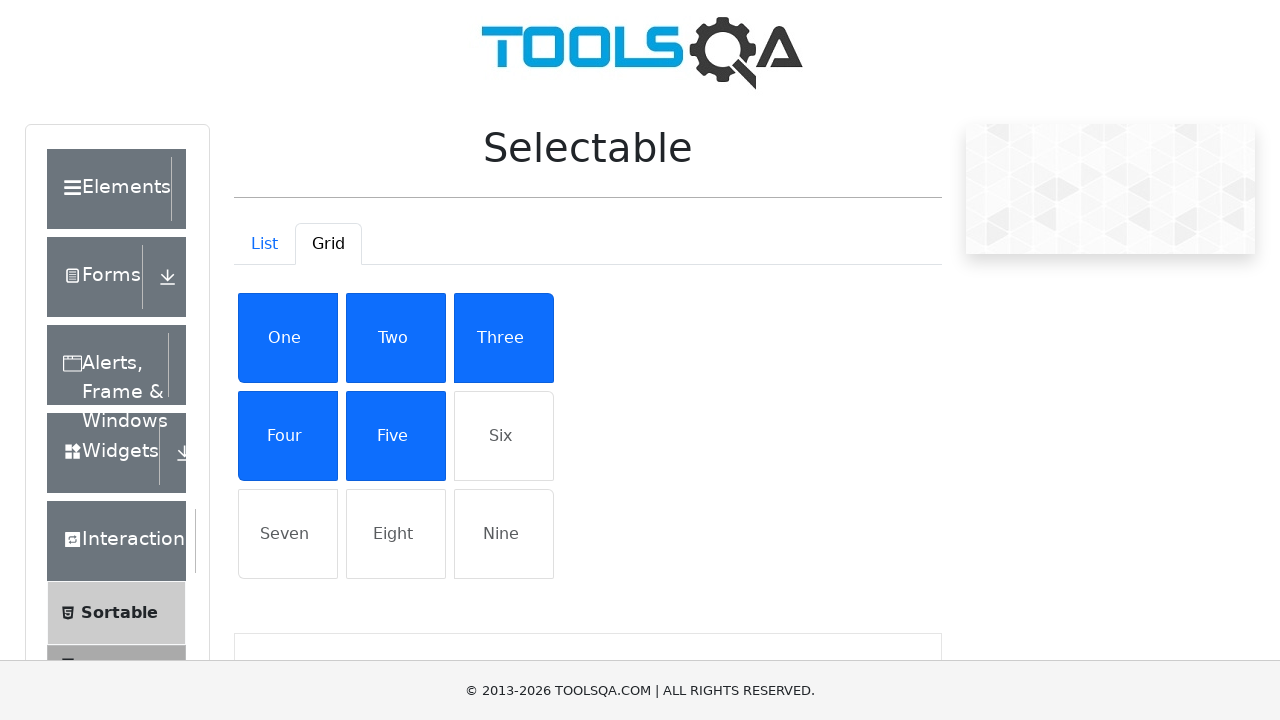

Clicked a grid cell to select it at (504, 436) on #gridContainer li >> nth=5
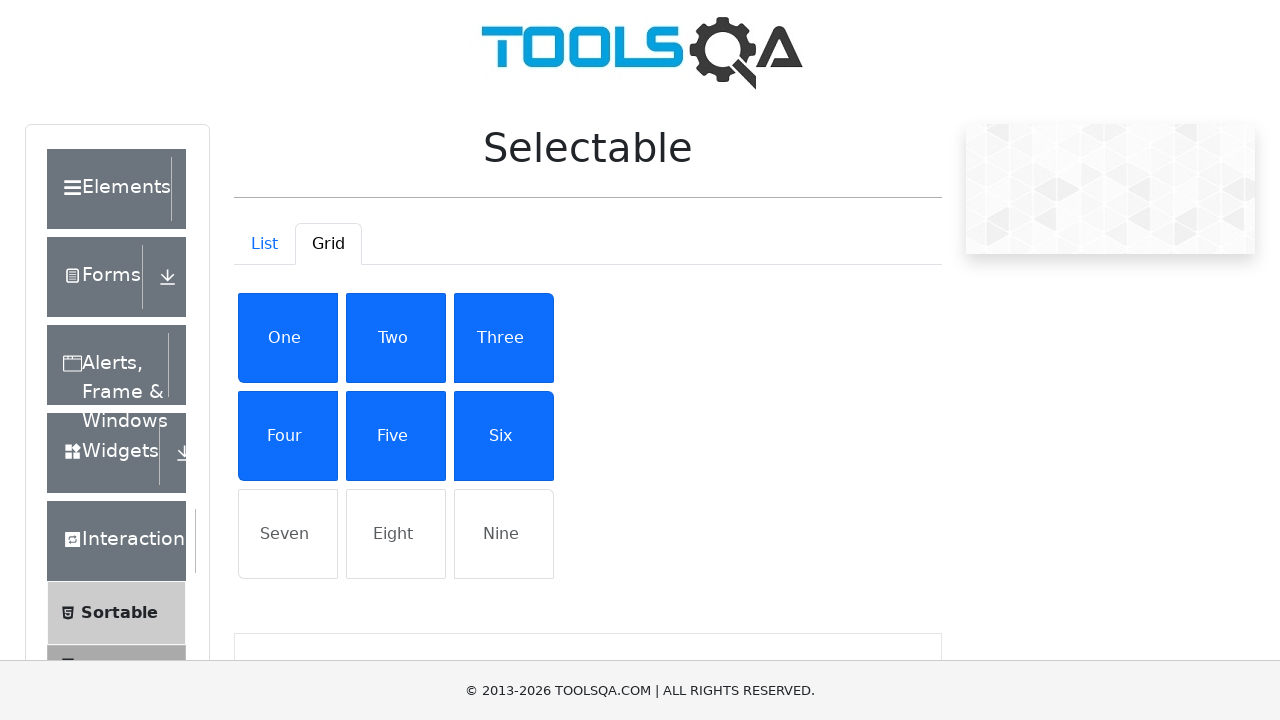

Verified grid cell is selected by confirming 'active' class is present
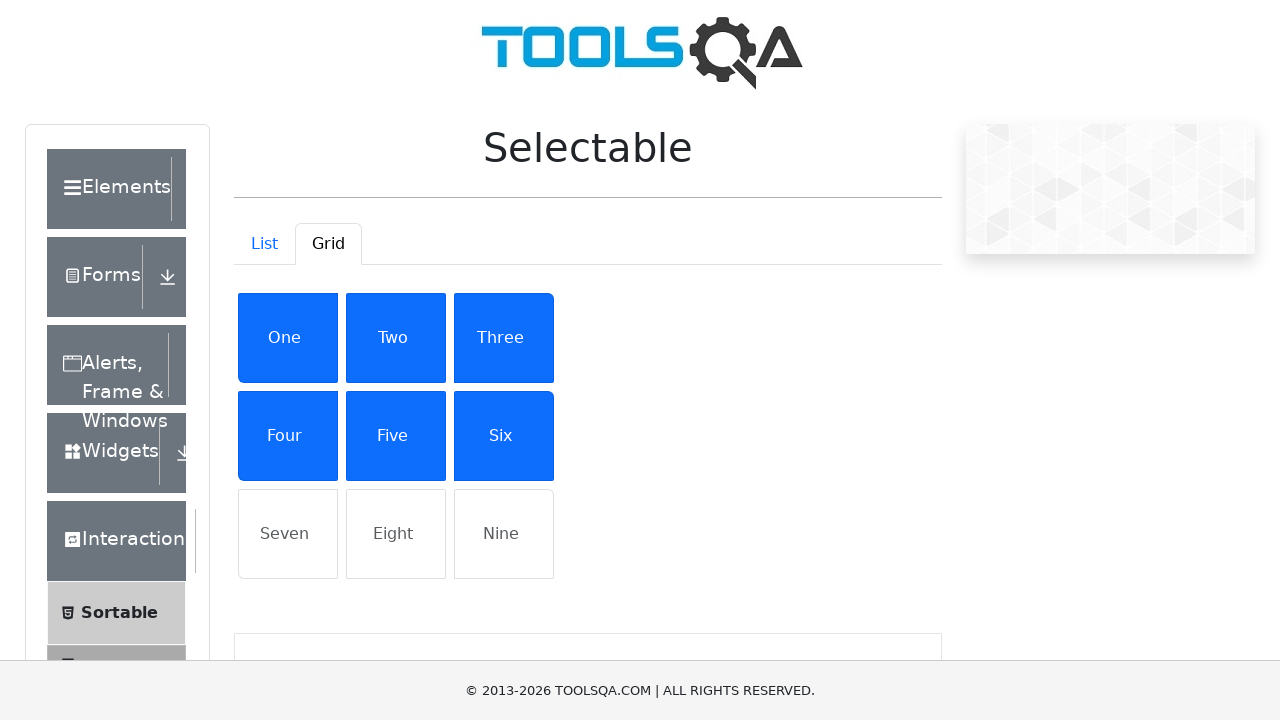

Clicked a grid cell to select it at (288, 534) on #gridContainer li >> nth=6
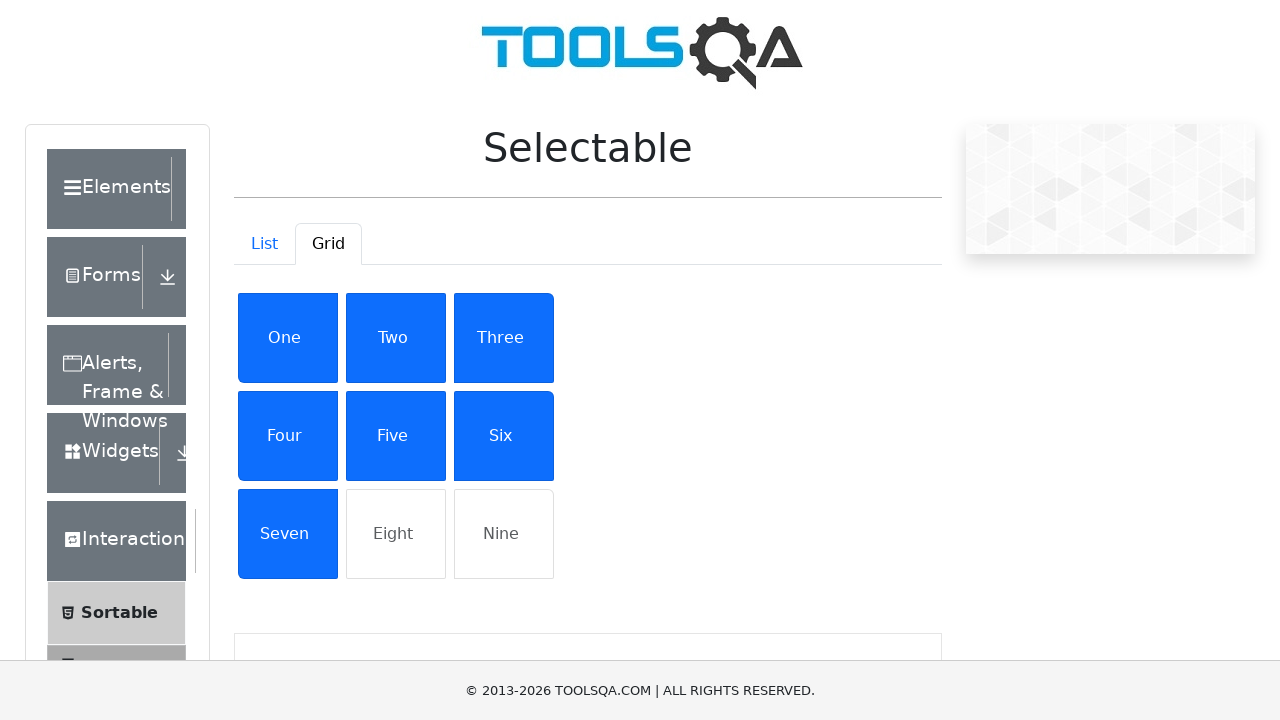

Verified grid cell is selected by confirming 'active' class is present
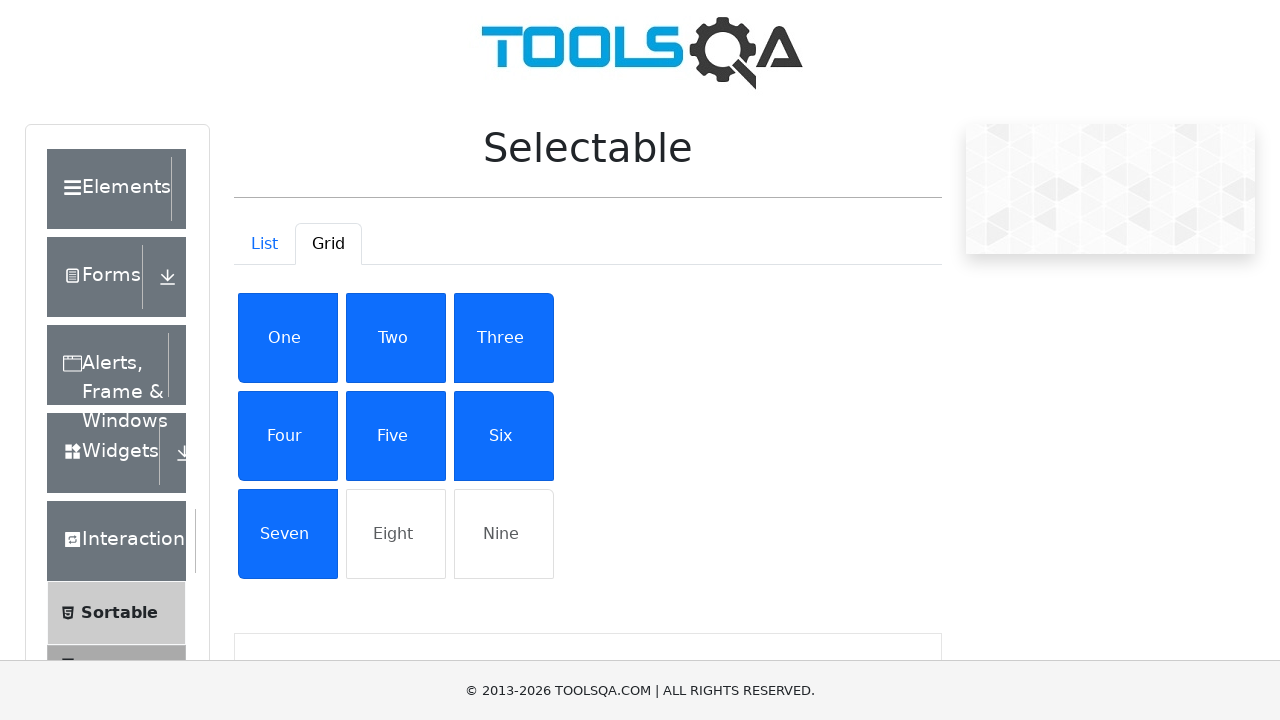

Clicked a grid cell to select it at (396, 534) on #gridContainer li >> nth=7
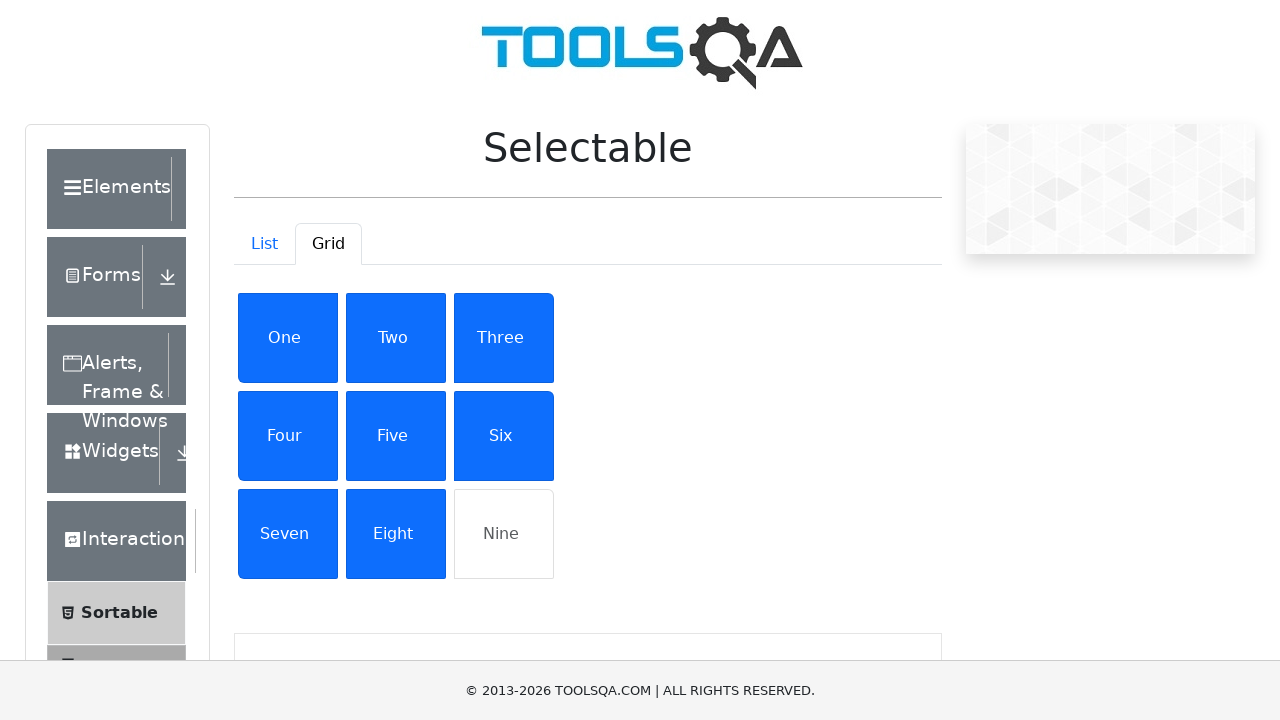

Verified grid cell is selected by confirming 'active' class is present
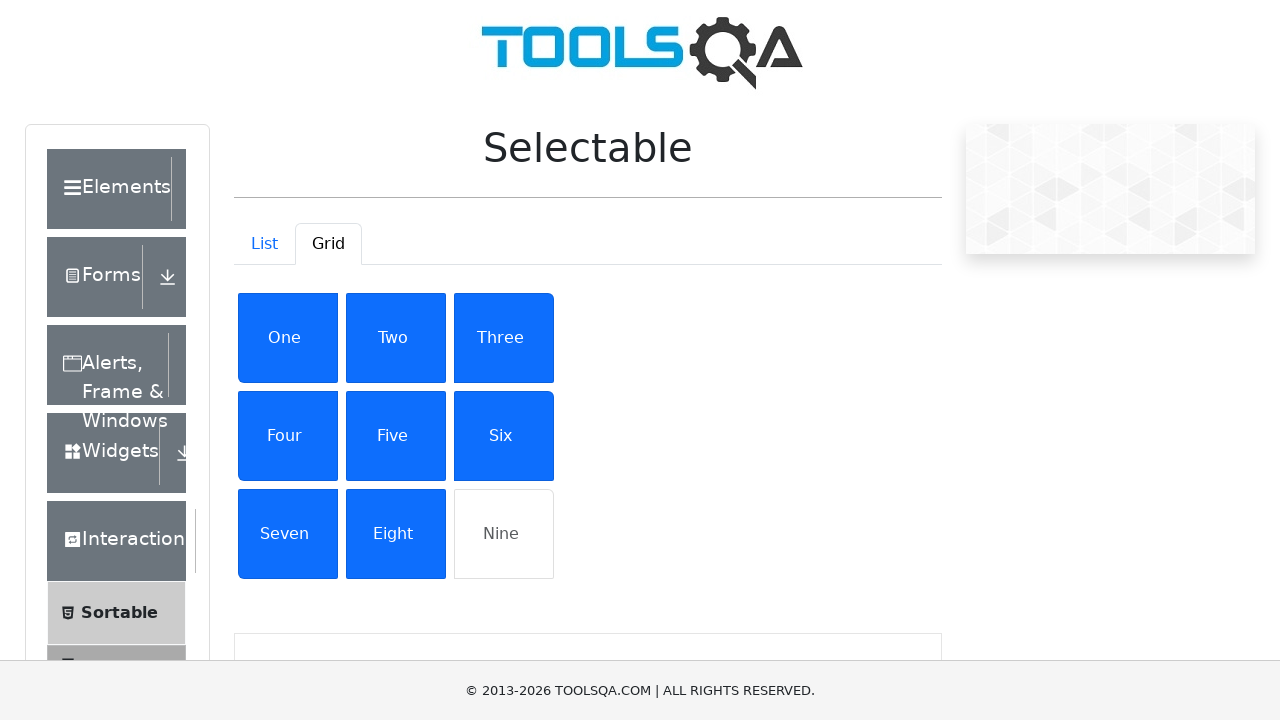

Clicked a grid cell to select it at (504, 534) on #gridContainer li >> nth=8
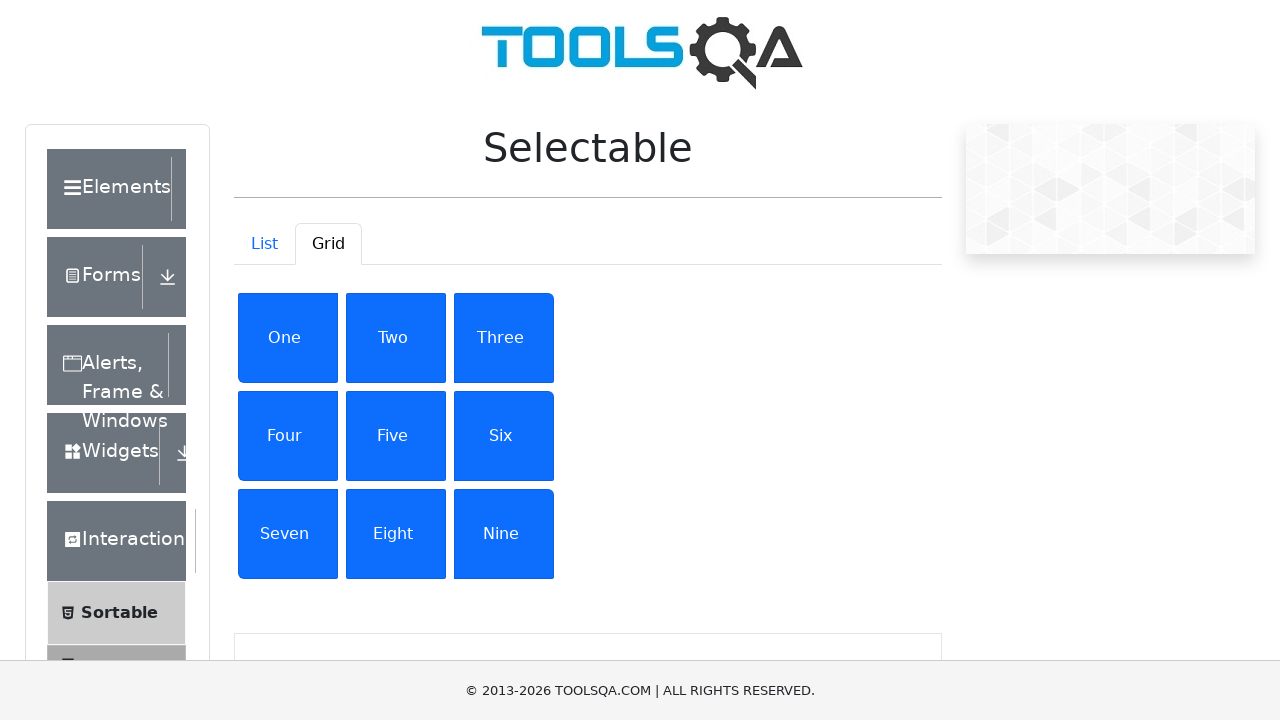

Verified grid cell is selected by confirming 'active' class is present
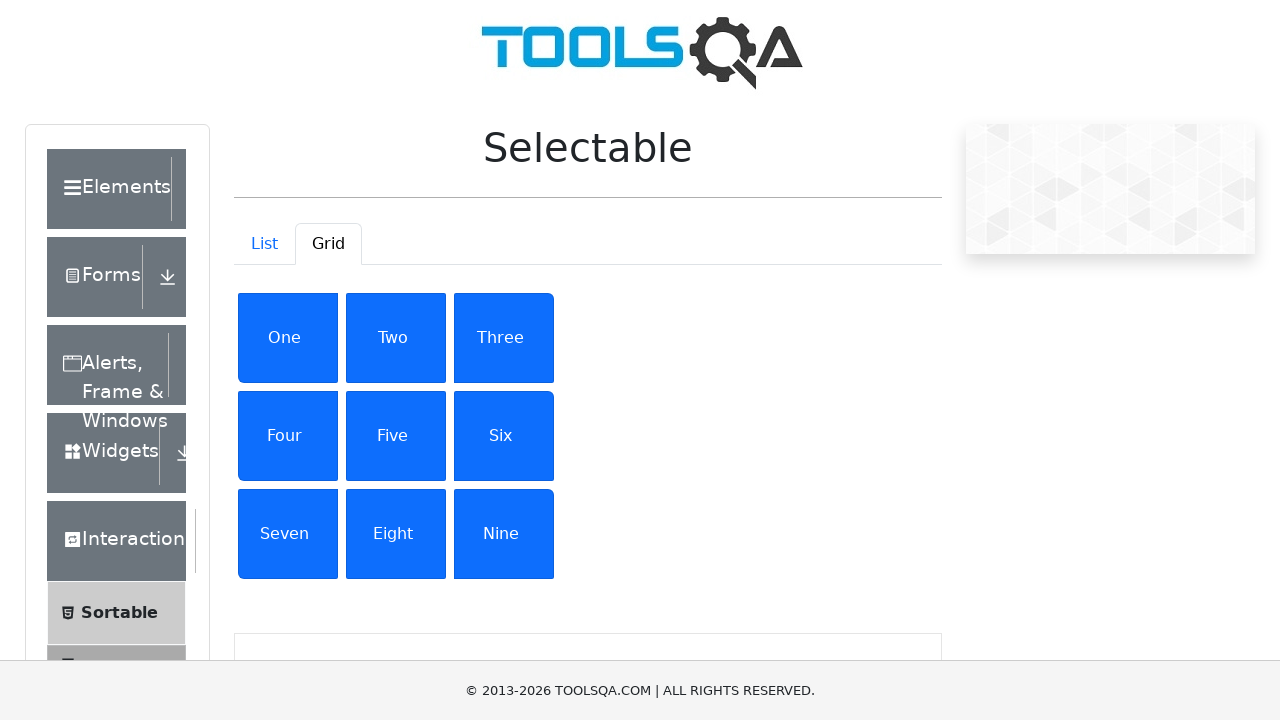

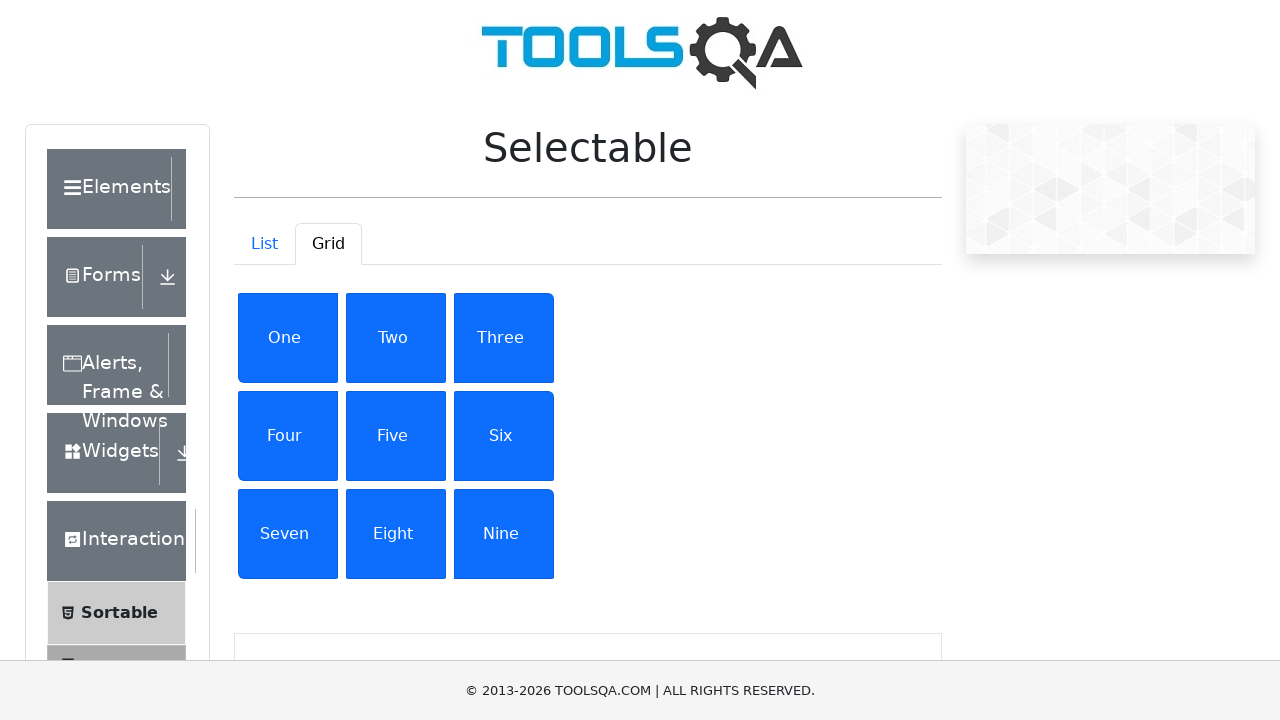